Tests drag and drop functionality by dragging an element and dropping it into a target area within an iframe

Starting URL: http://jqueryui.com/droppable

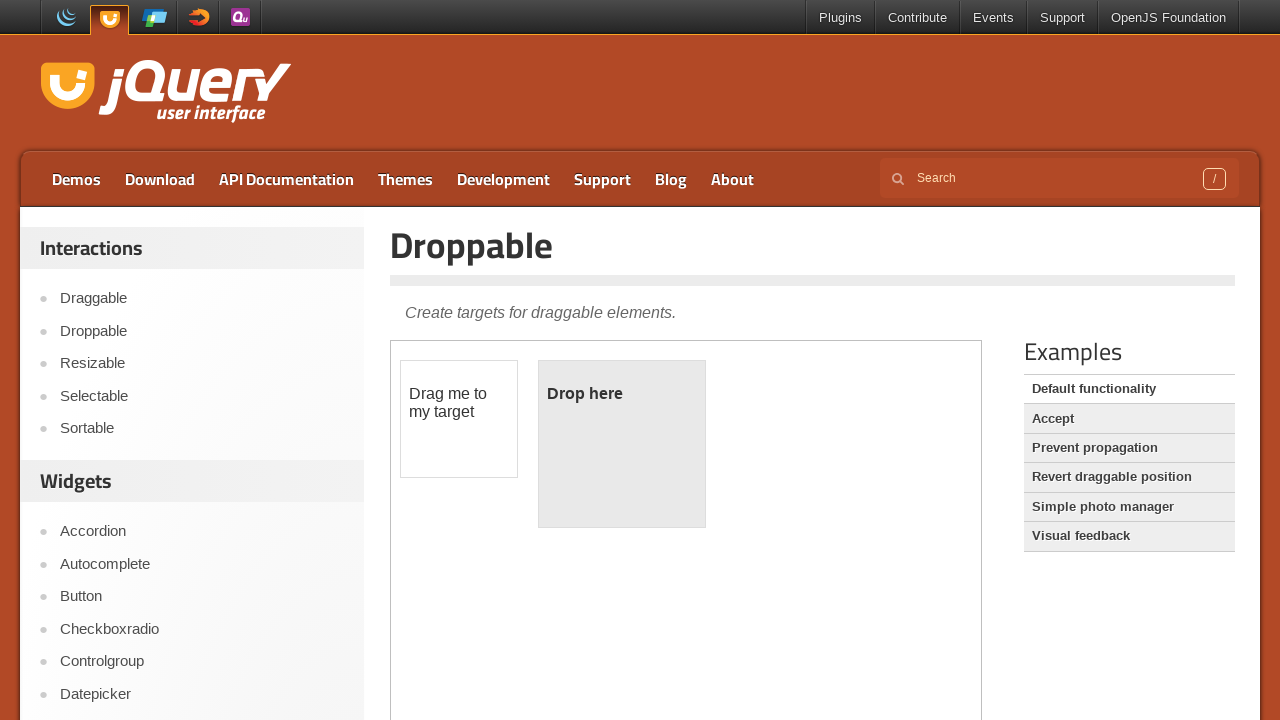

Located the iframe containing the drag and drop demo
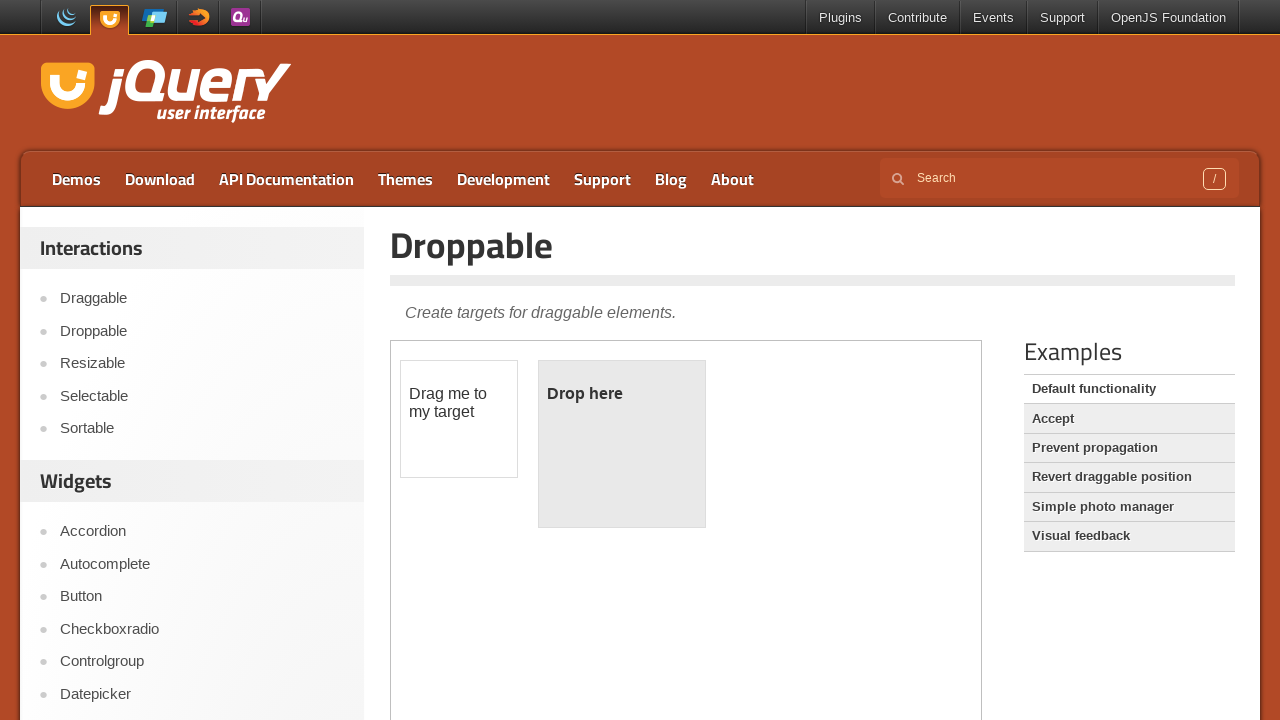

Located the draggable element
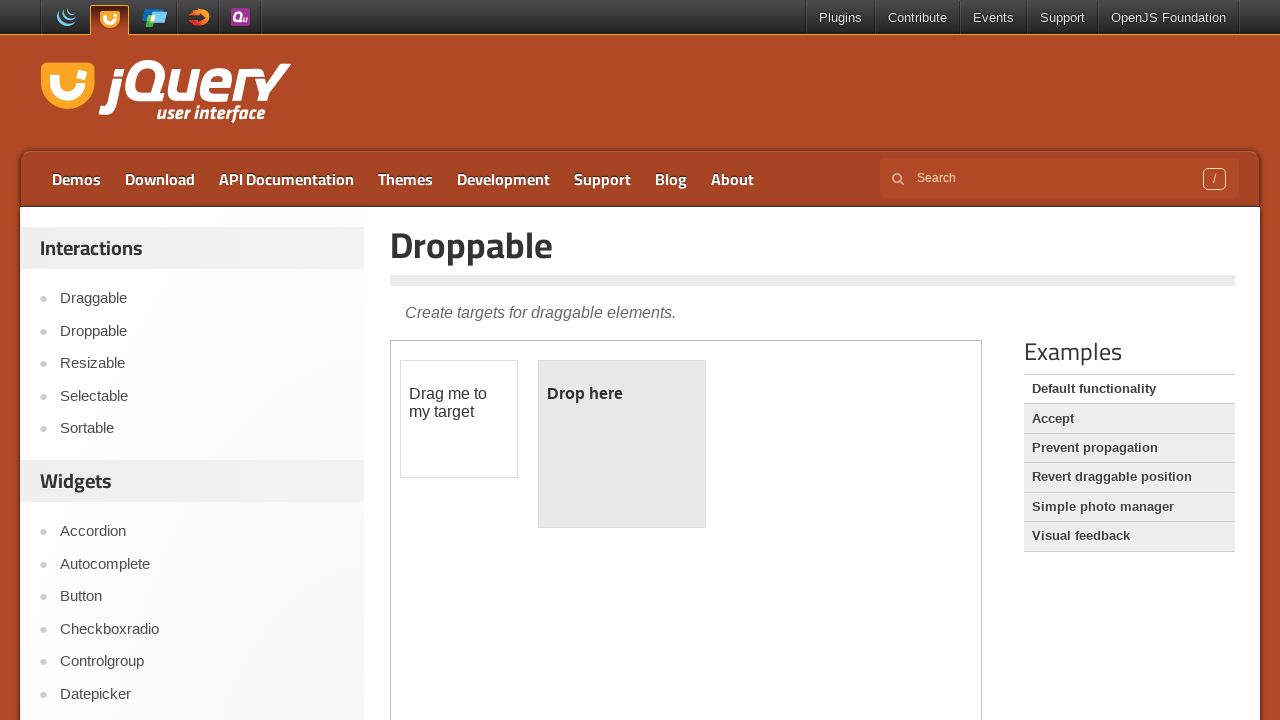

Located the droppable target area
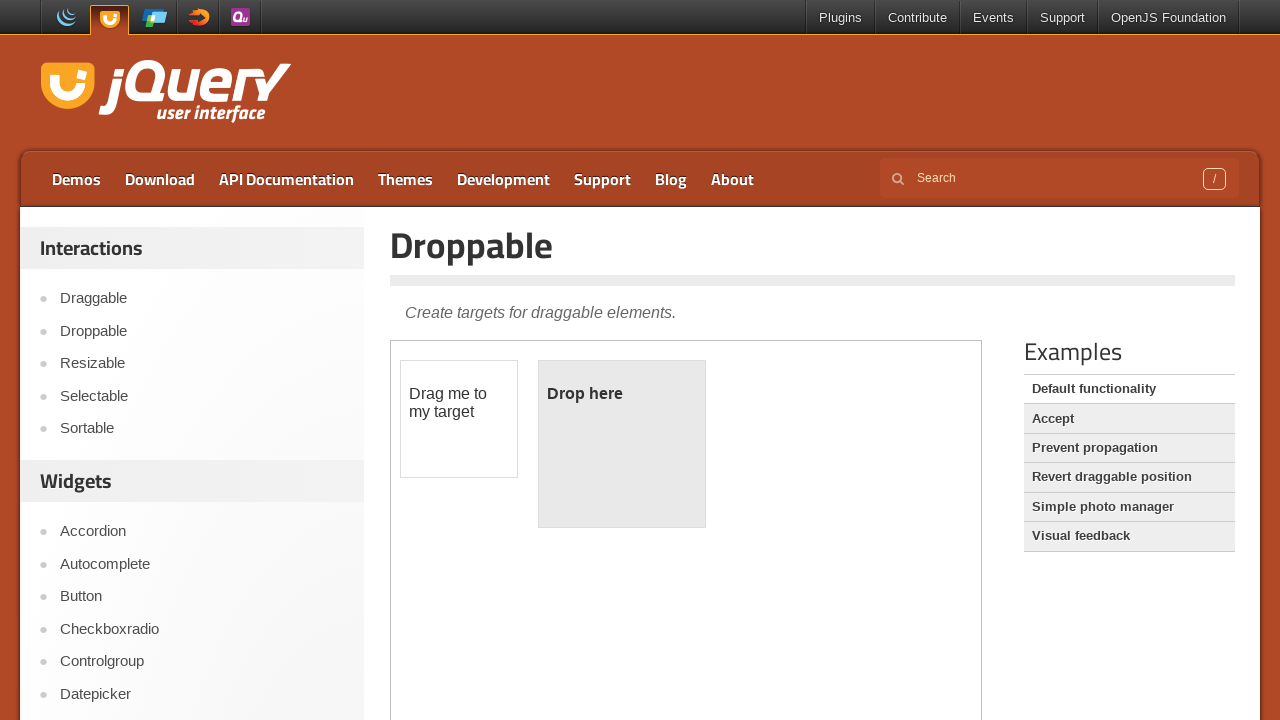

Dragged and dropped the draggable element into the droppable target area at (622, 444)
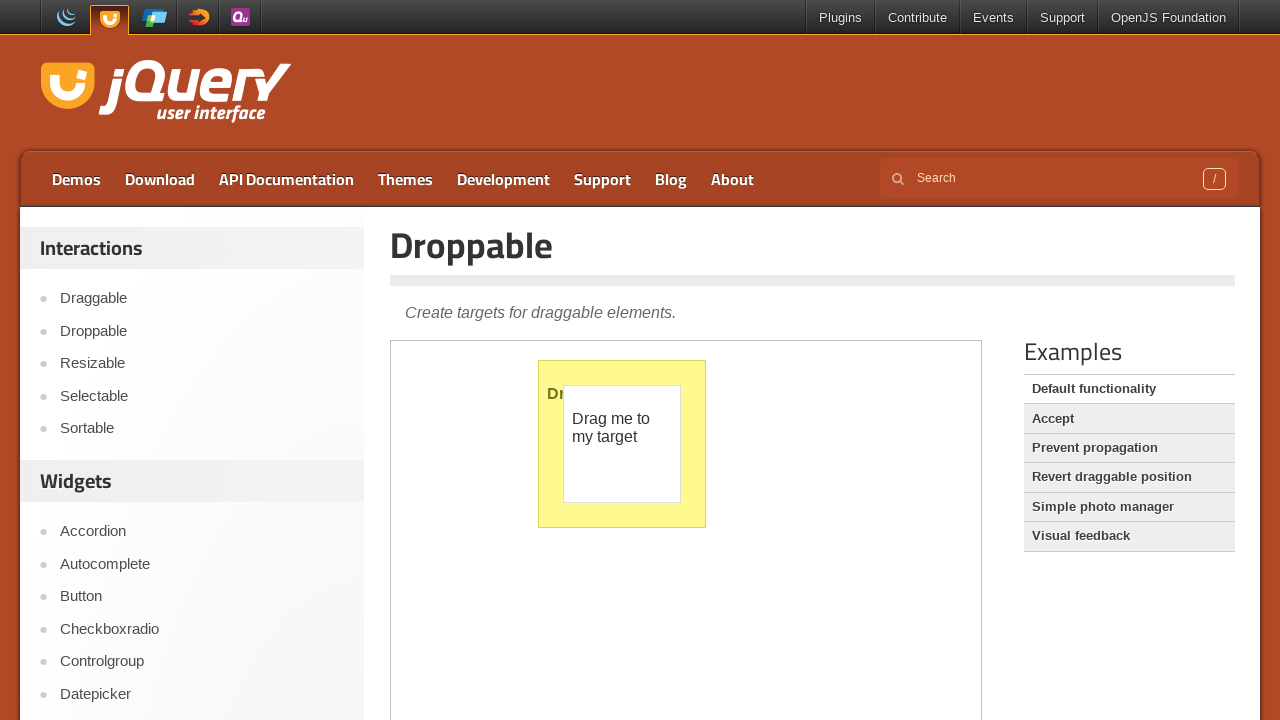

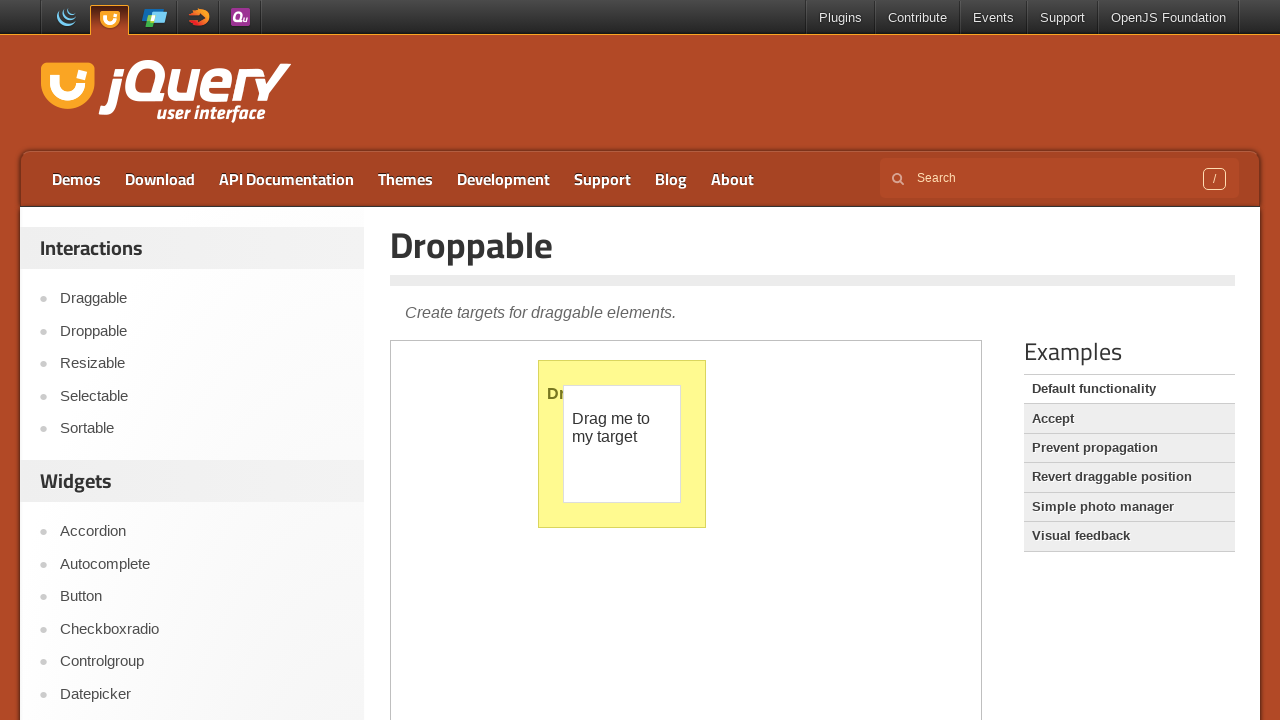